Tests selecting a day of the week from a dropdown menu with buttons

Starting URL: https://thefreerangetester.github.io/sandbox-automation-testing/

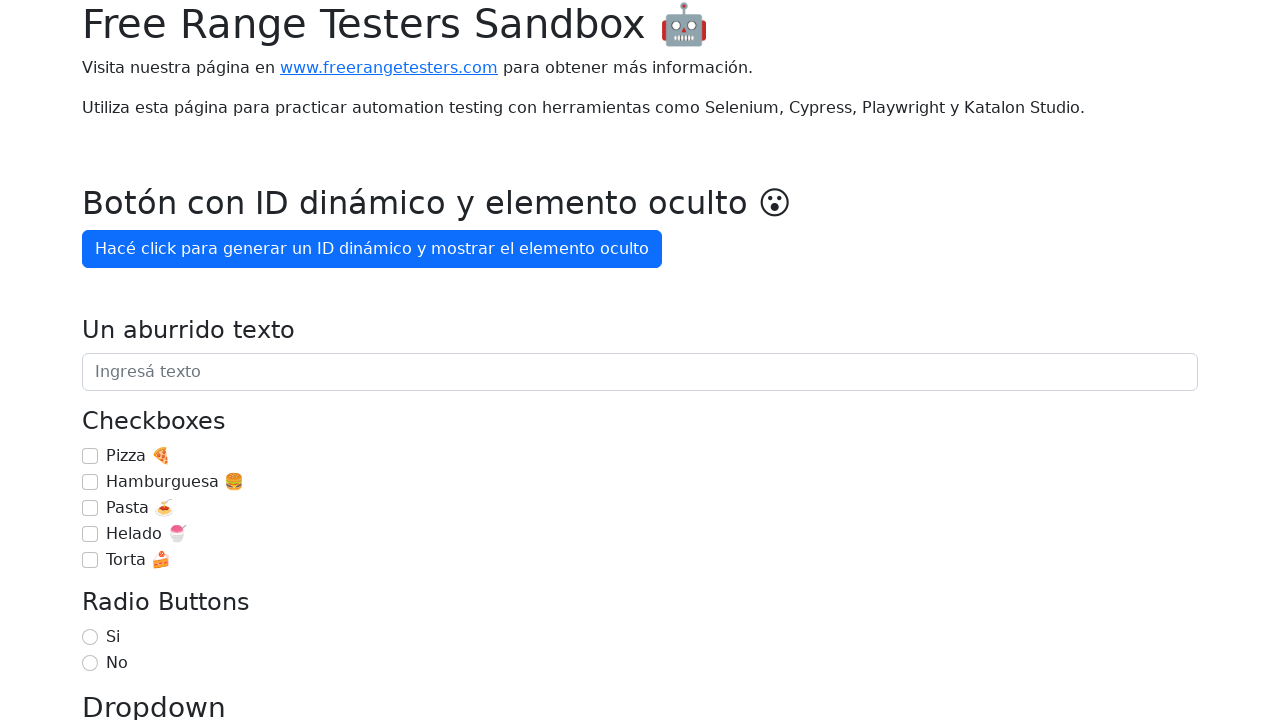

Clicked 'Día de la semana' button to open dropdown menu at (171, 360) on internal:role=button[name="Día de la semana"i]
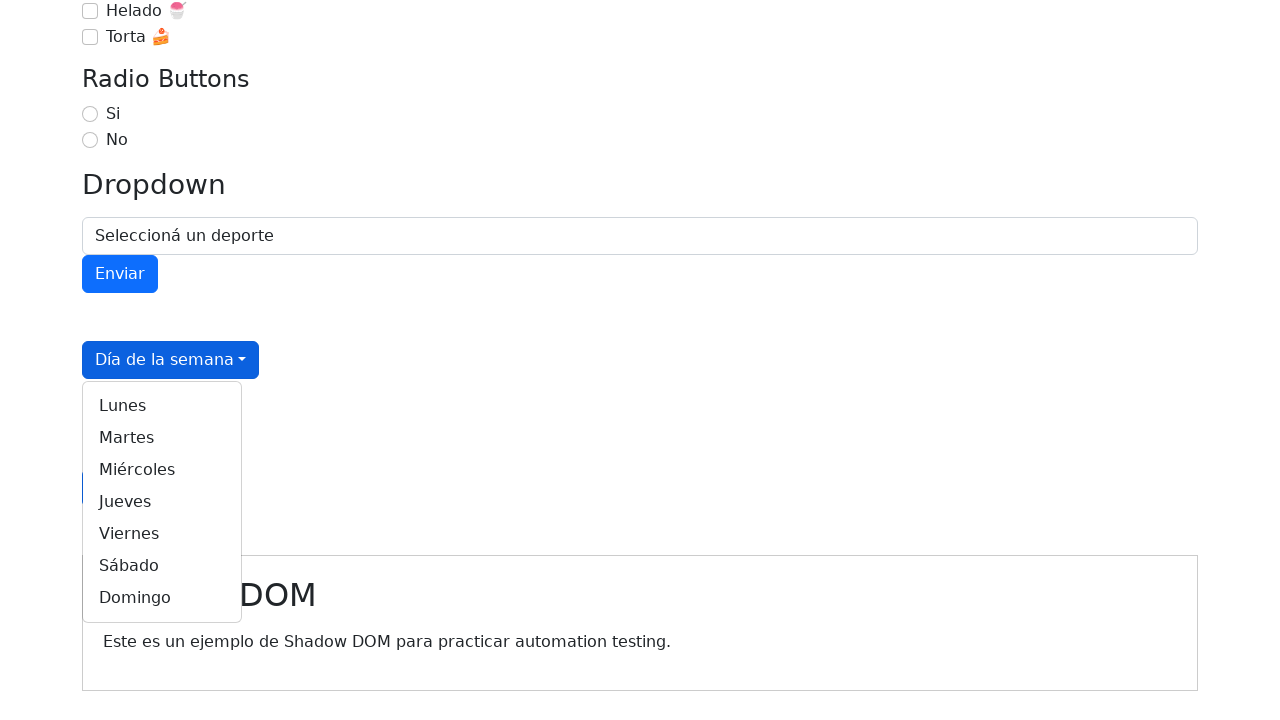

Selected 'Martes' from the dropdown menu at (162, 438) on internal:role=link[name="Martes"i]
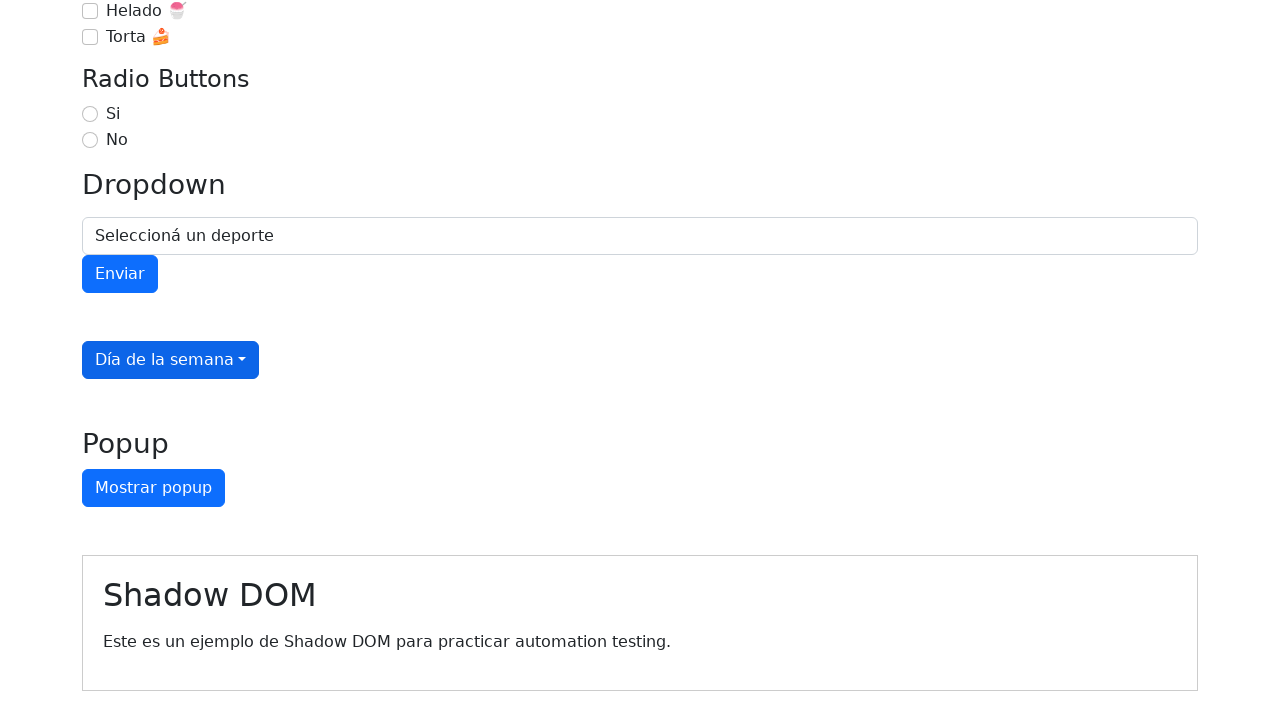

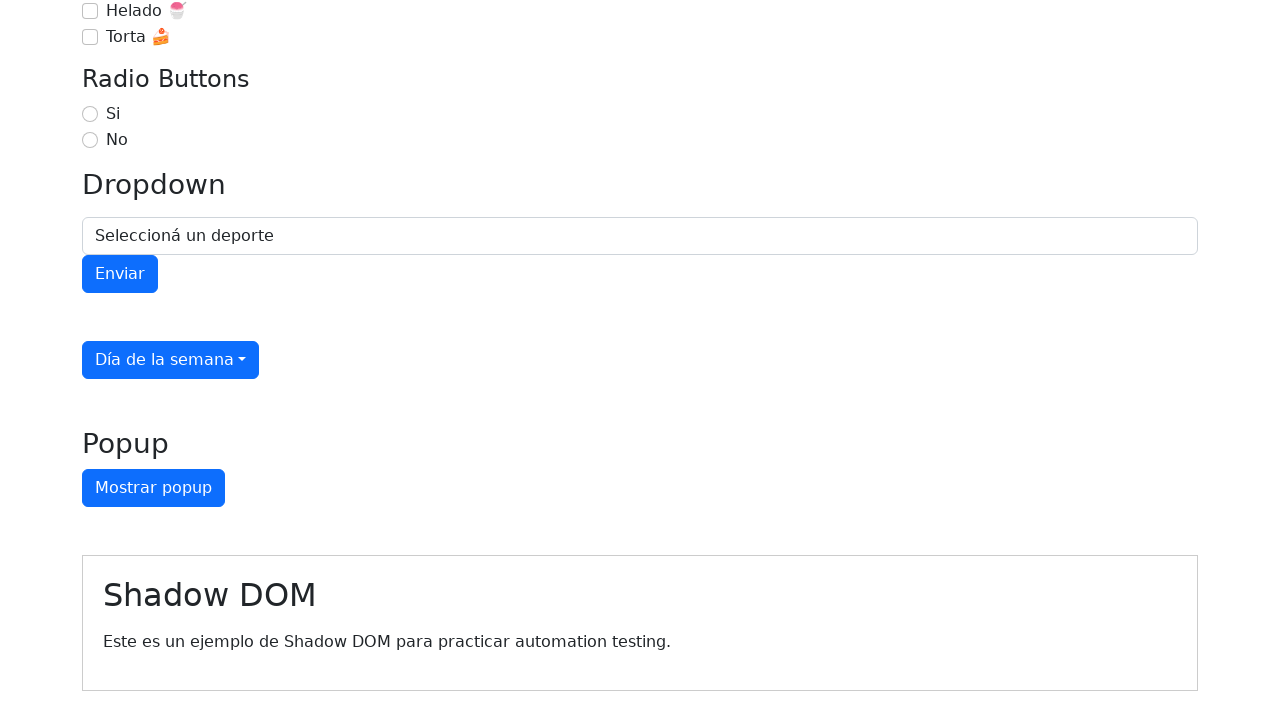